Navigates to OrangeHRM demo site and clicks on the "OrangeHRM, Inc" link (company link in footer/header) to navigate to the company website

Starting URL: https://opensource-demo.orangehrmlive.com/

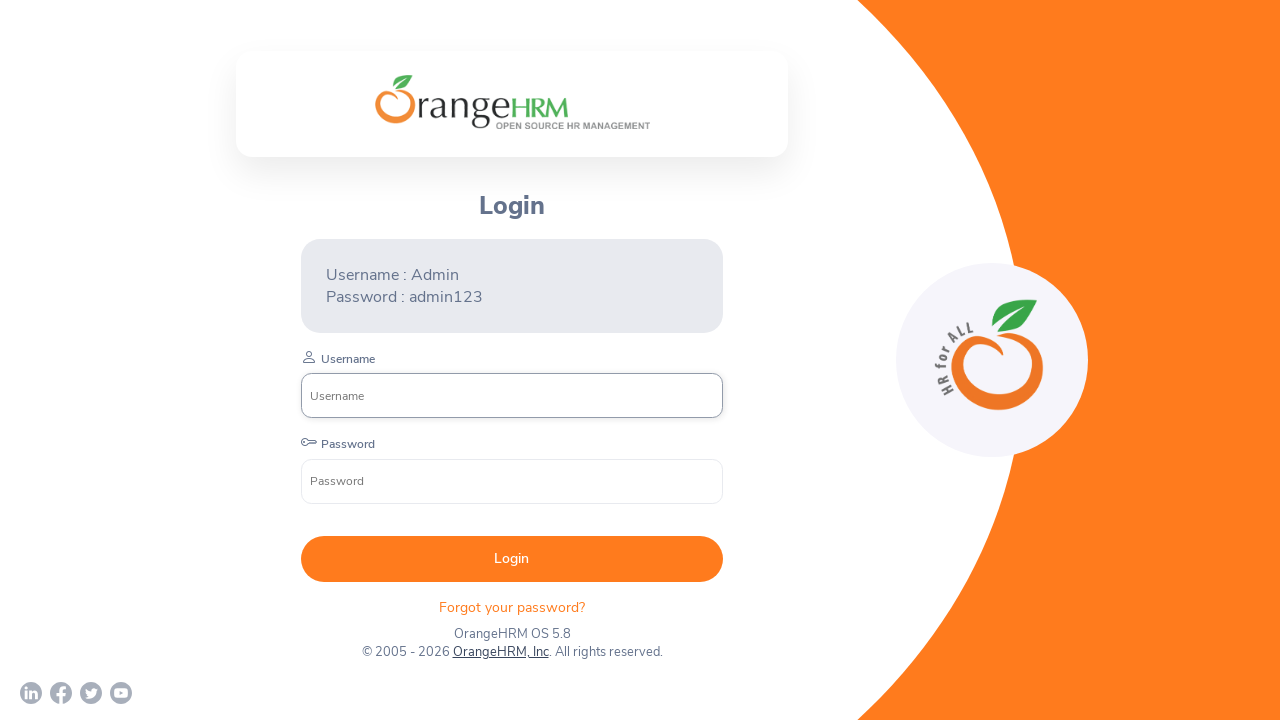

Waited for page to load with networkidle state
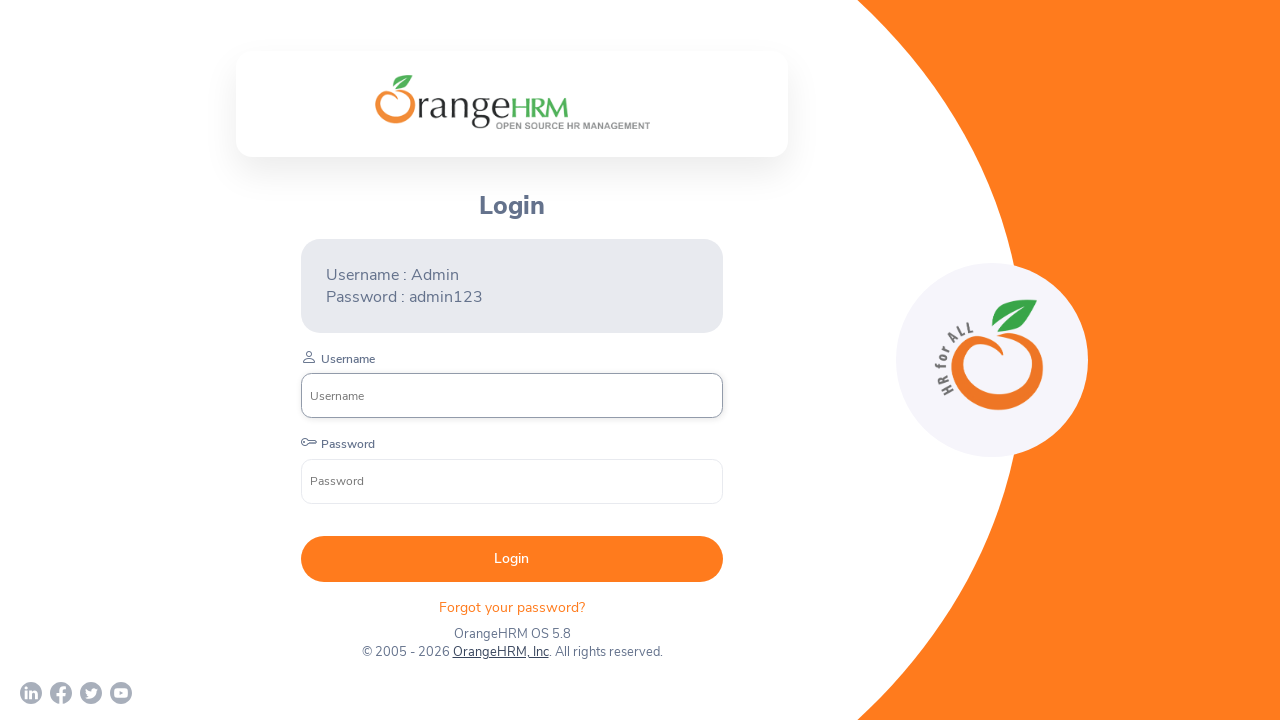

Clicked on the OrangeHRM, Inc link in footer/header at (500, 652) on text=OrangeHRM, Inc
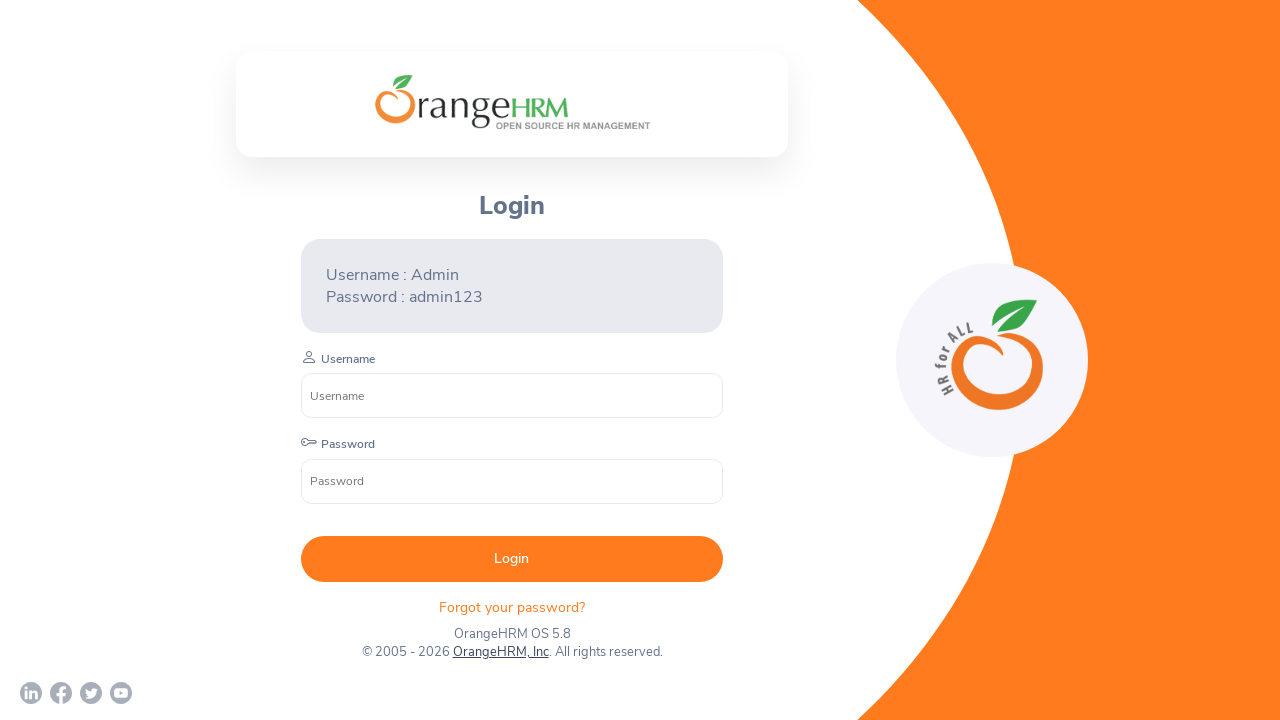

Waited for company website page to load
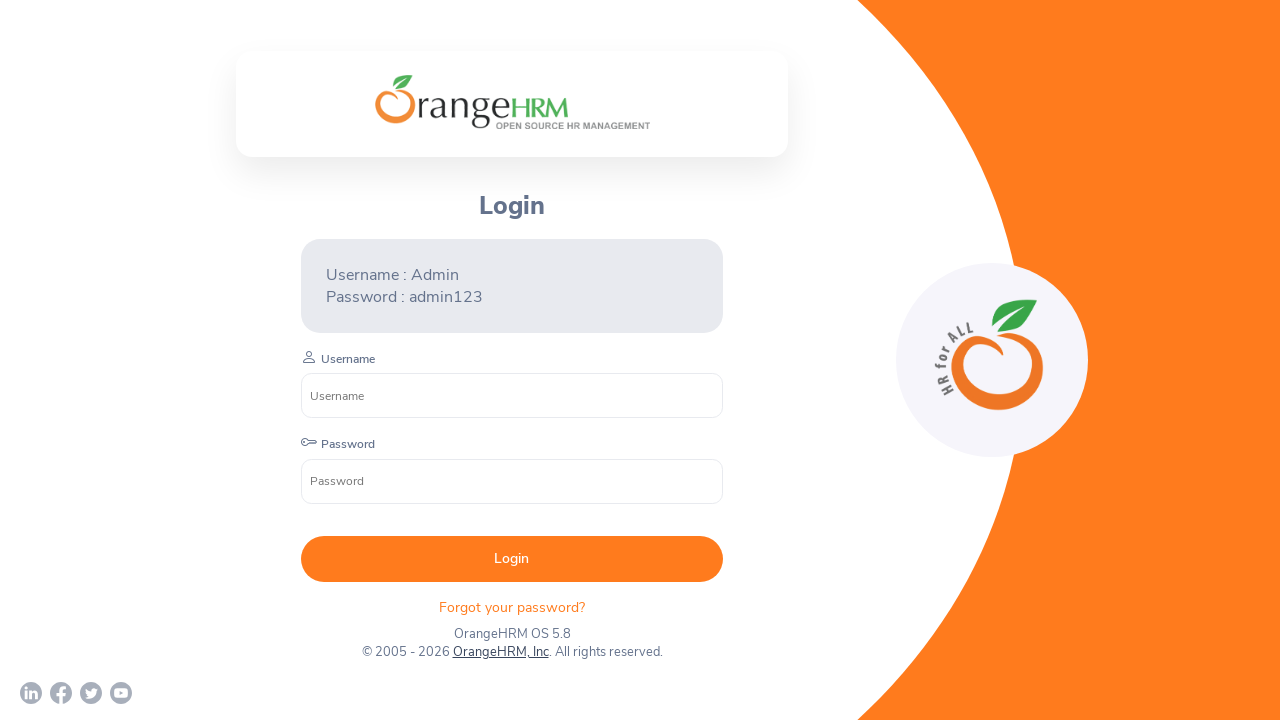

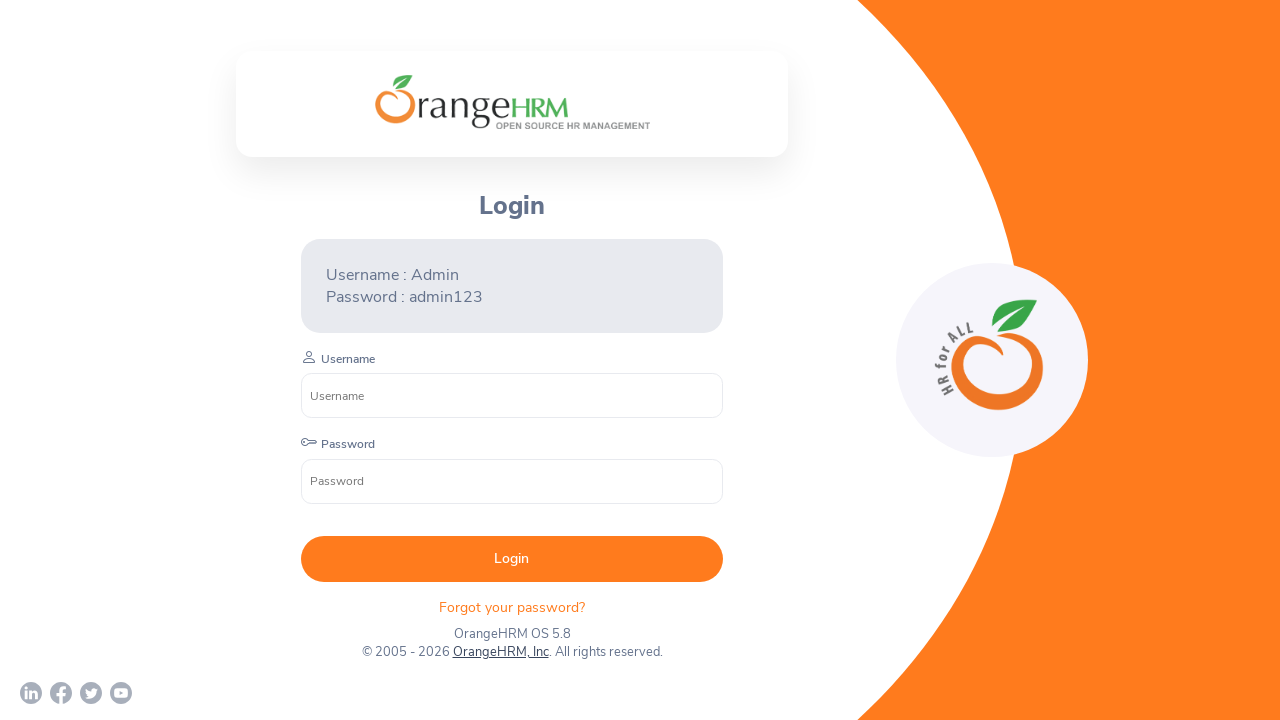